Tests a Selenium detector page by filling in token fields and clicking a test button to verify browser automation detection capabilities

Starting URL: https://hmaker.github.io/selenium-detector/

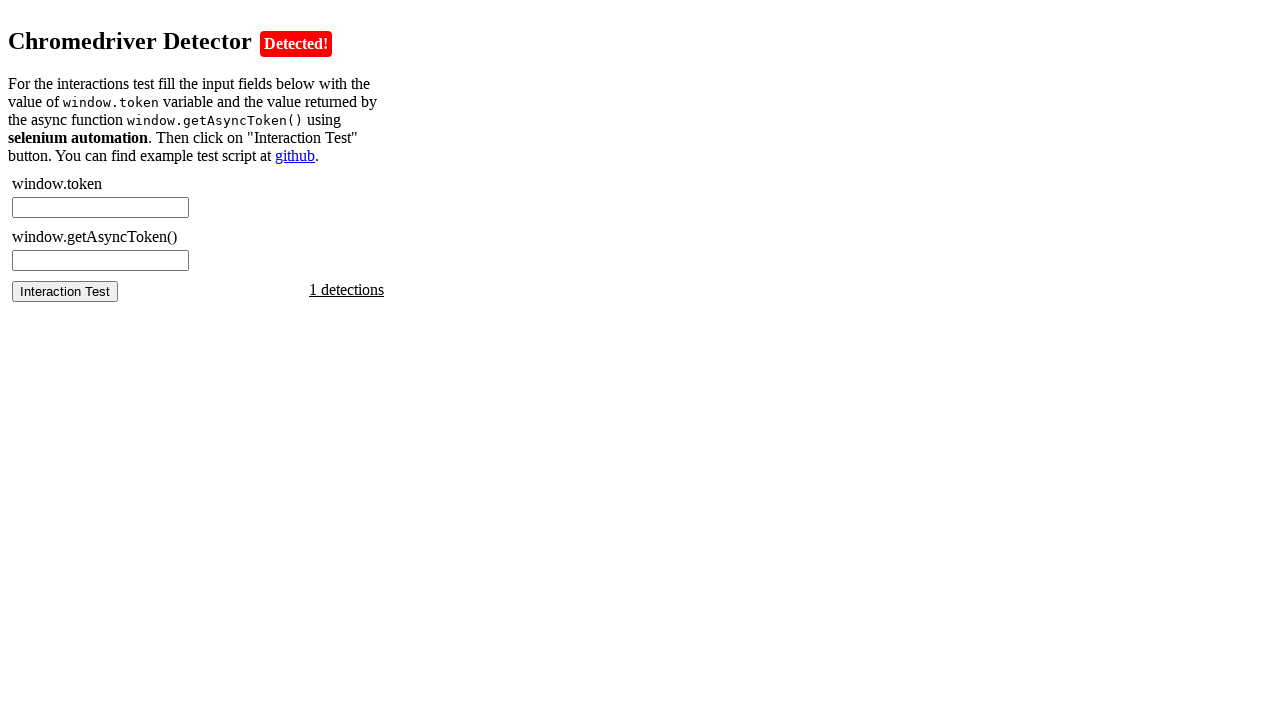

Retrieved window.token from page
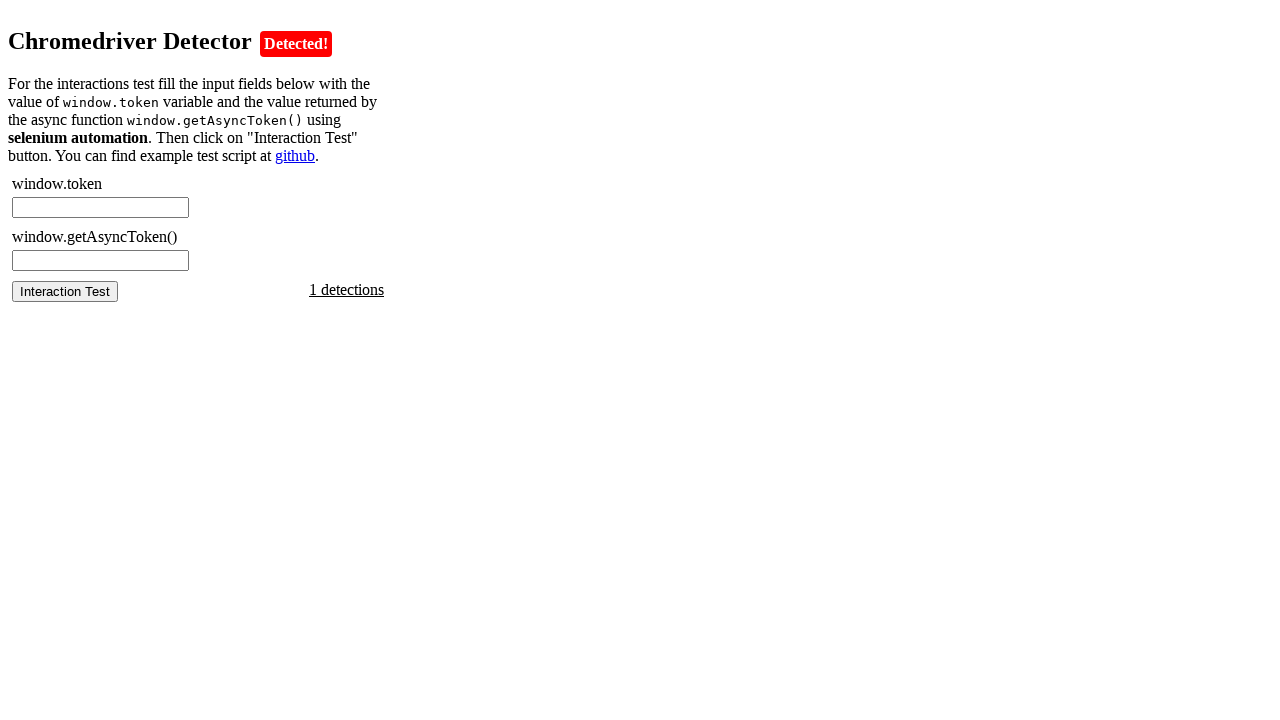

Filled chromedriver-token field with retrieved or default token on #chromedriver-token
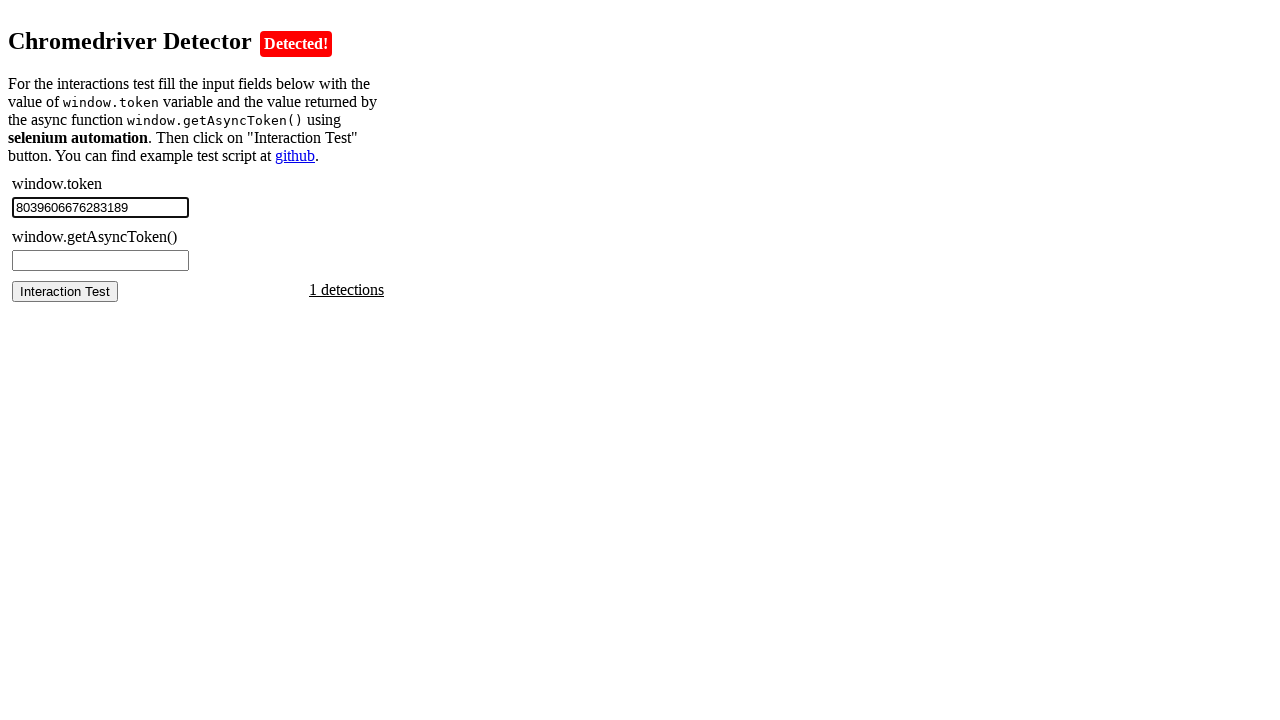

Retrieved async token from window.getAsyncToken()
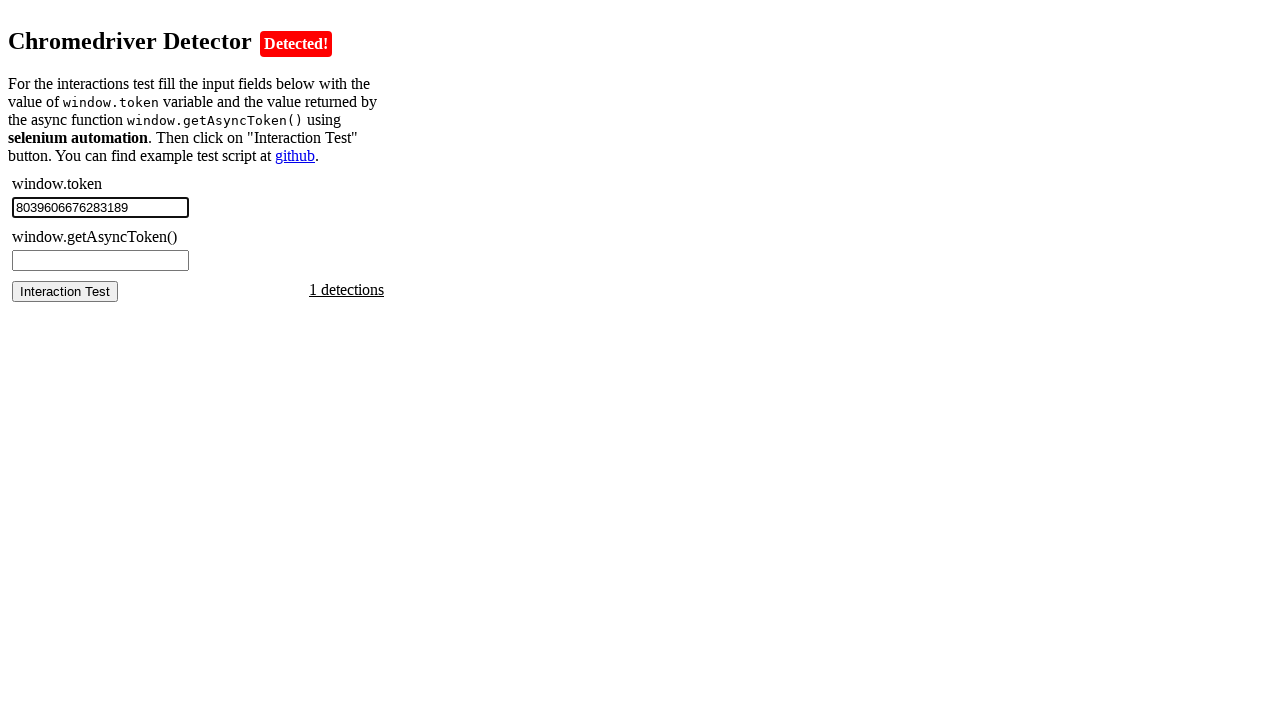

Filled chromedriver-asynctoken field with retrieved or default async token on #chromedriver-asynctoken
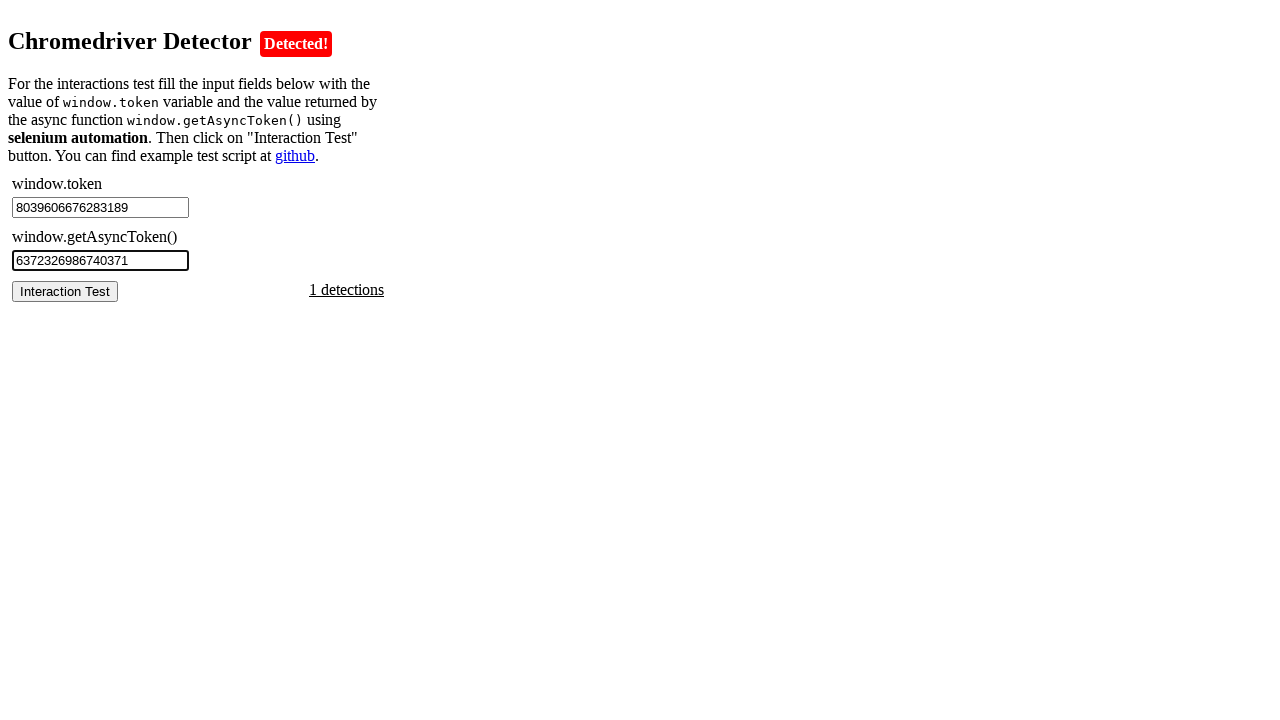

Clicked chromedriver test button to verify browser automation detection at (65, 291) on #chromedriver-test
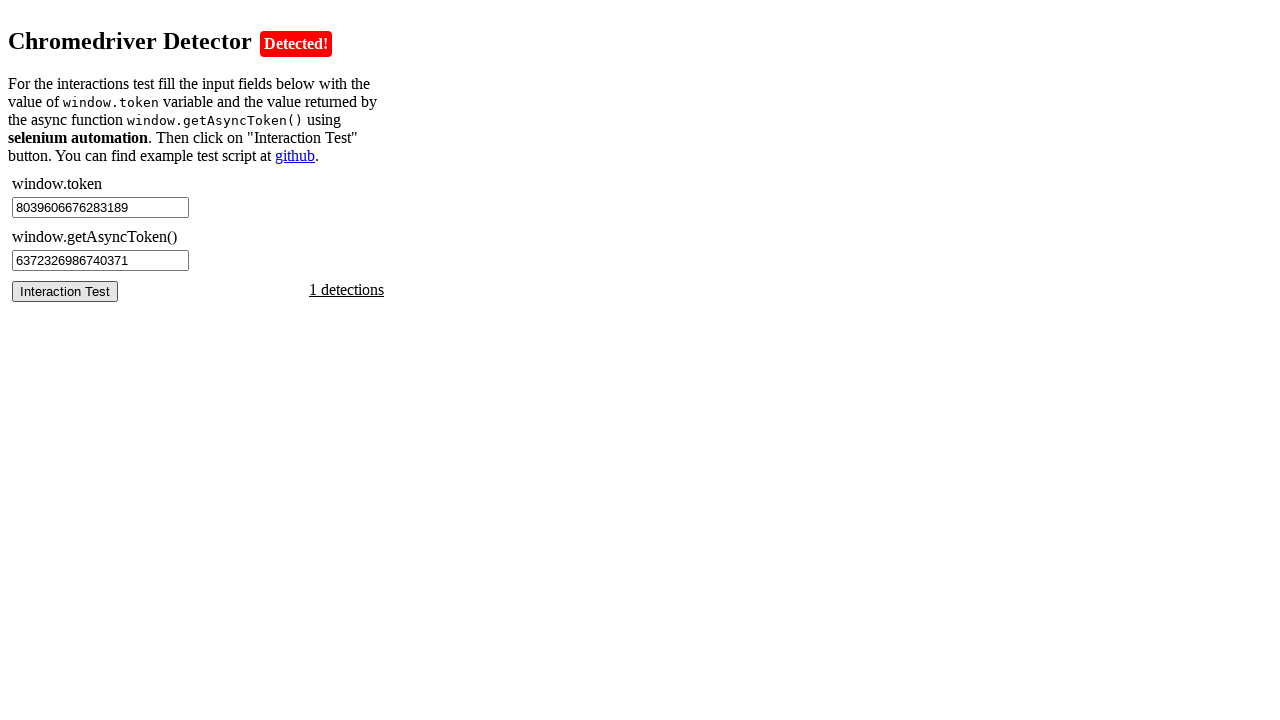

Waited 500ms for test button response
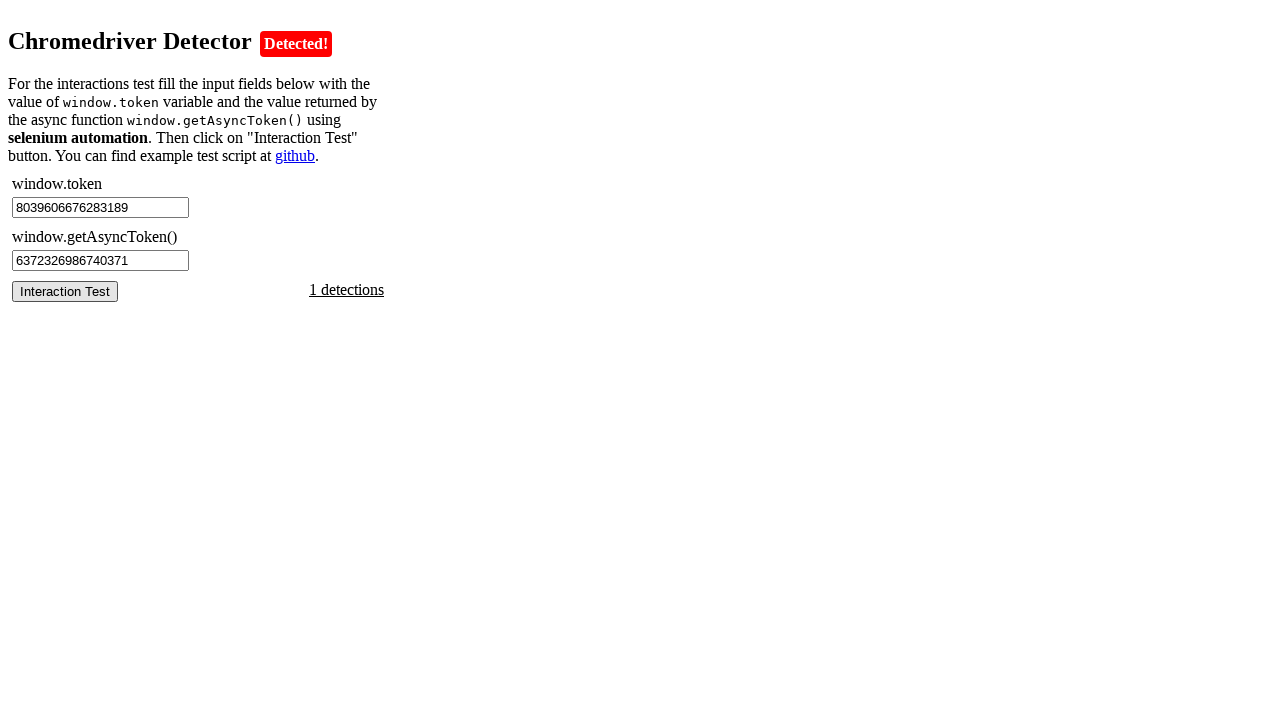

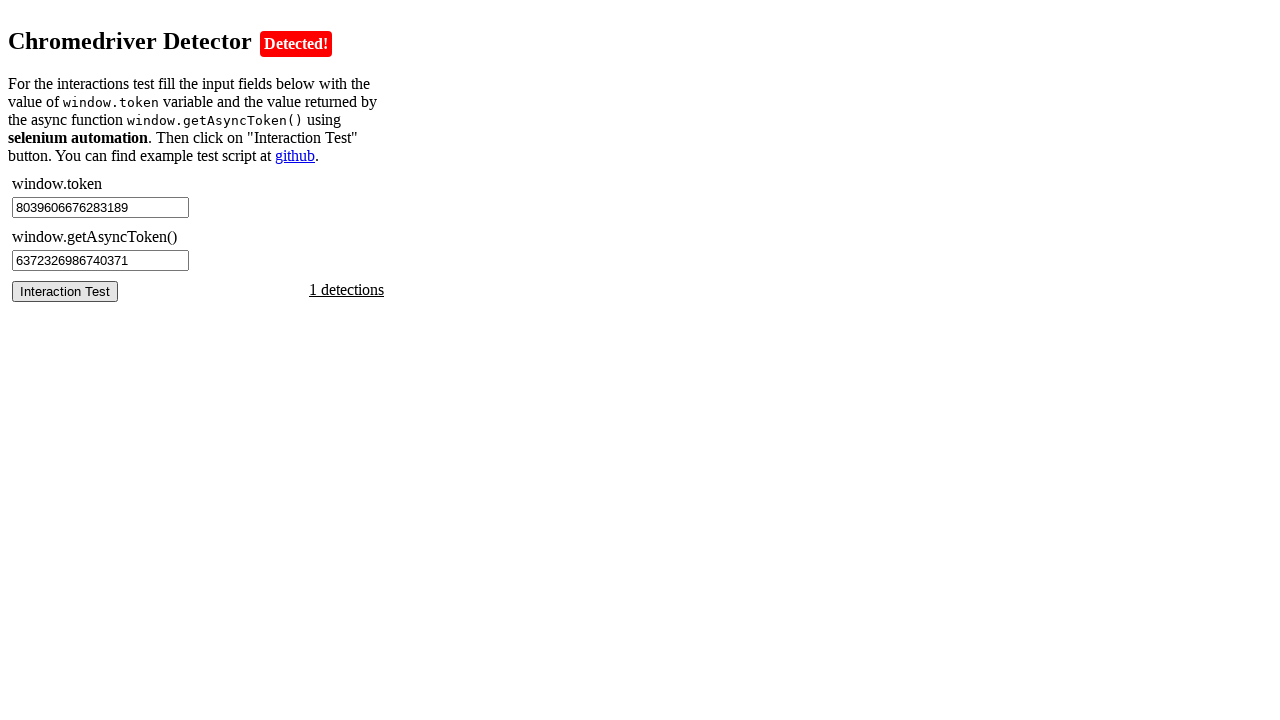